Tests a web form by navigating to the Selenium test page, entering "Selenium" in a text box, clicking the submit button, and verifying the confirmation message appears.

Starting URL: https://www.selenium.dev/selenium/web/web-form.html

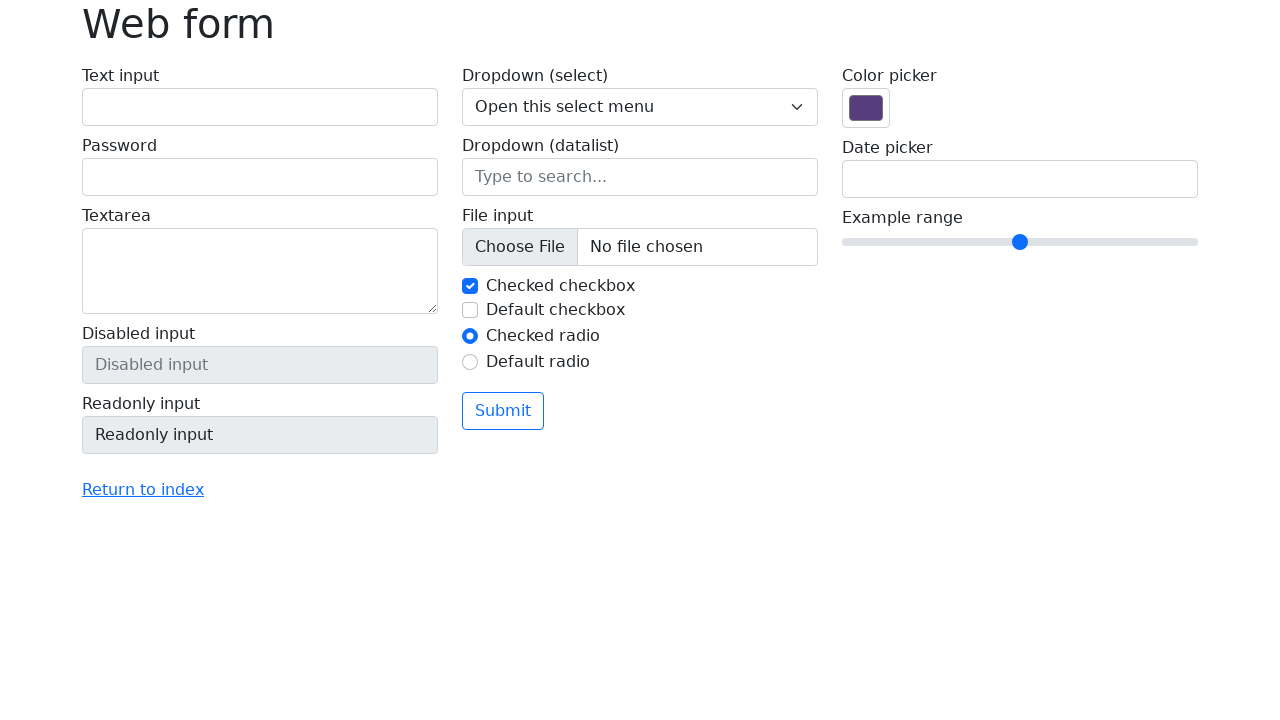

Filled text box with 'Selenium' on input[name='my-text']
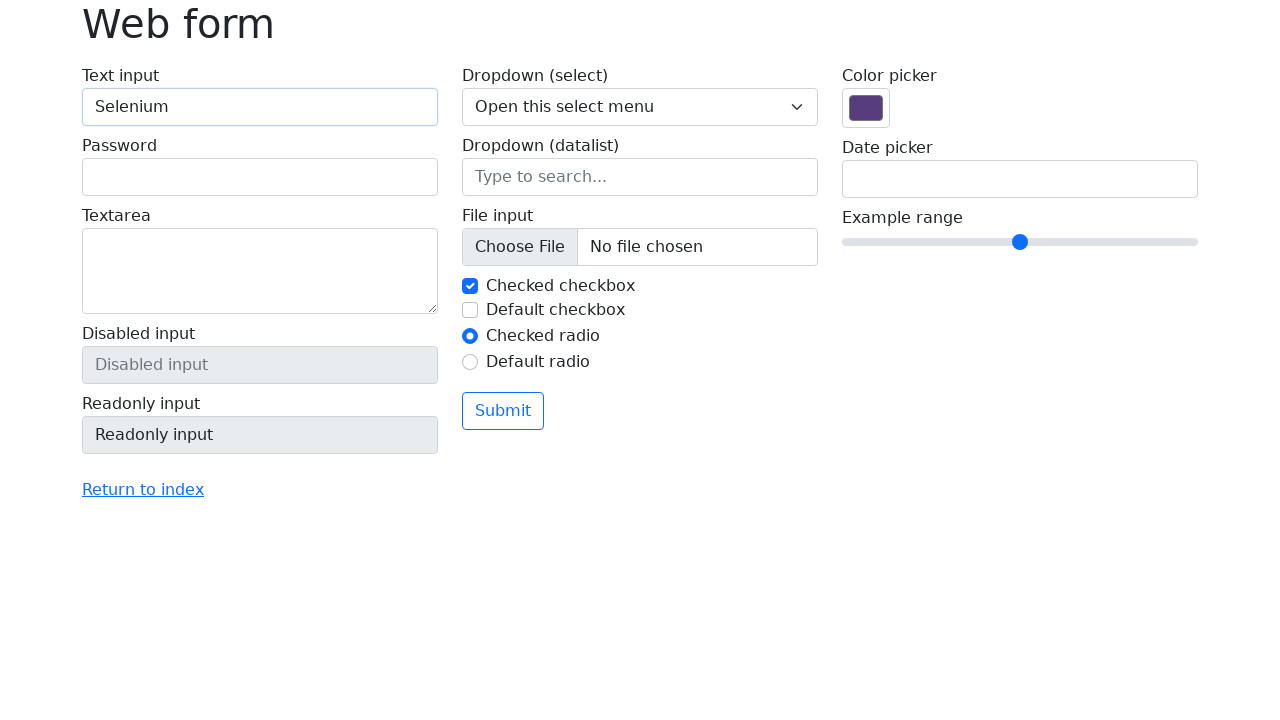

Clicked the submit button at (503, 411) on button
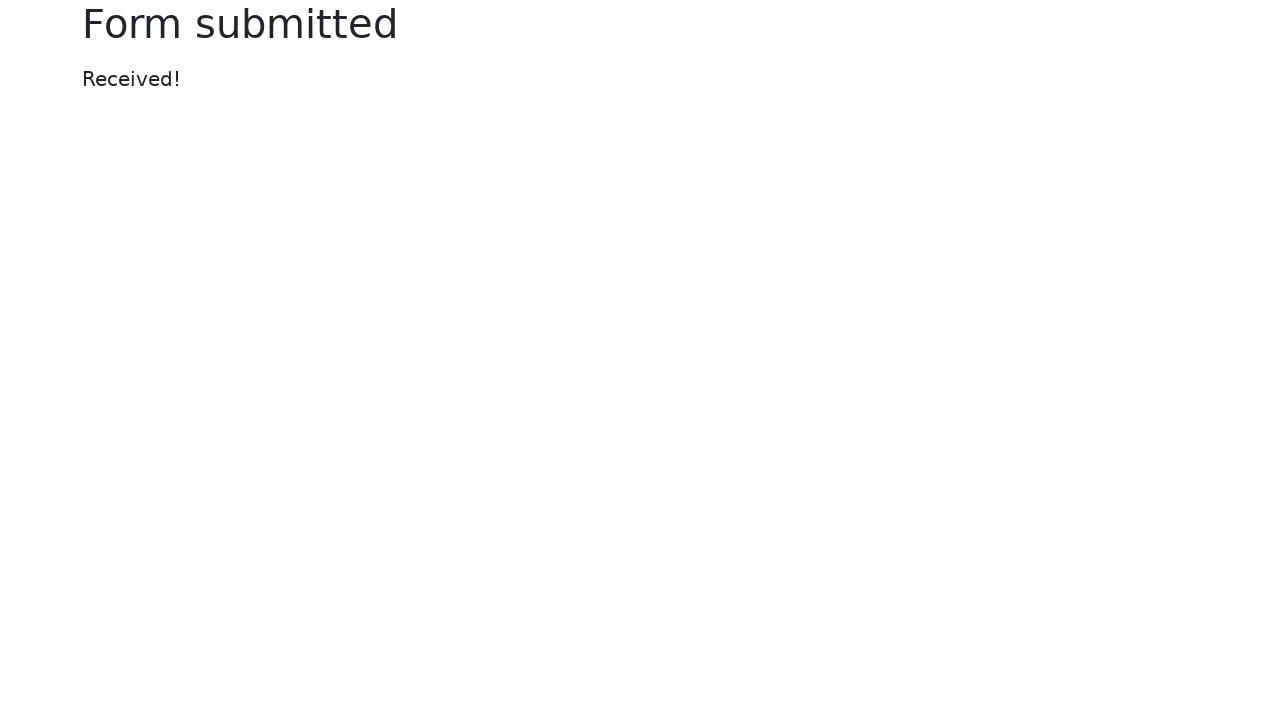

Confirmation message appeared
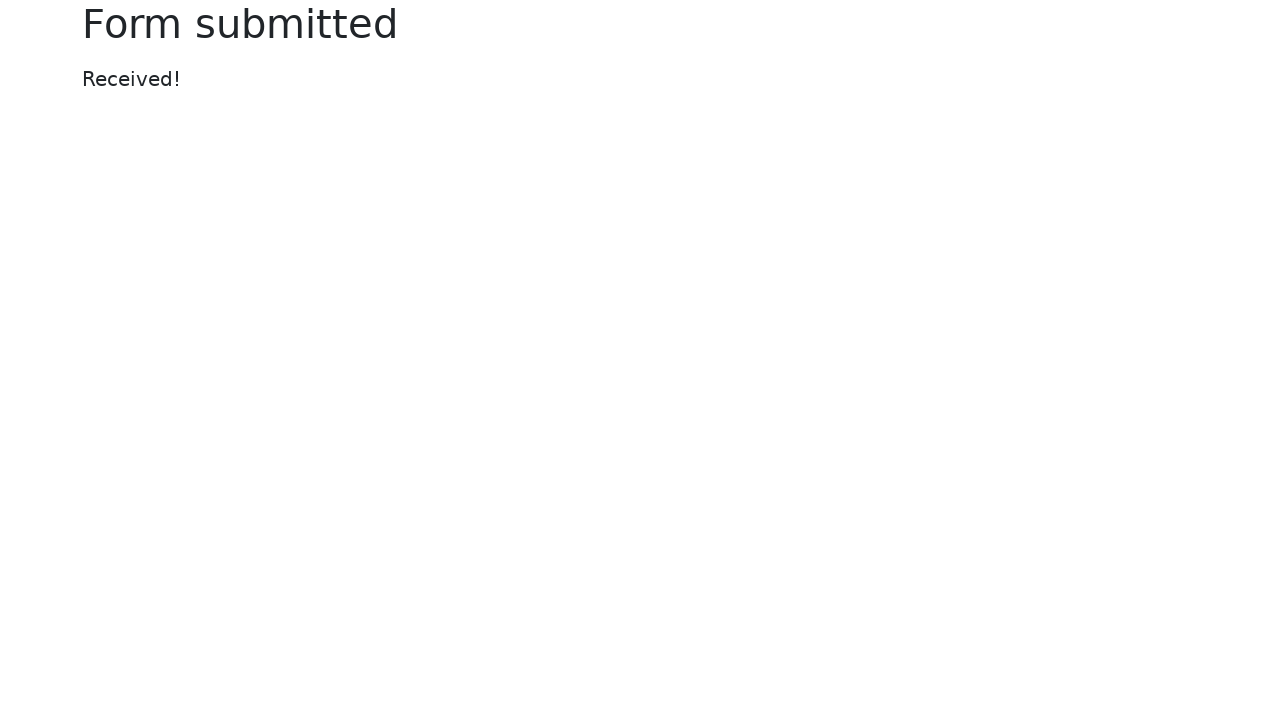

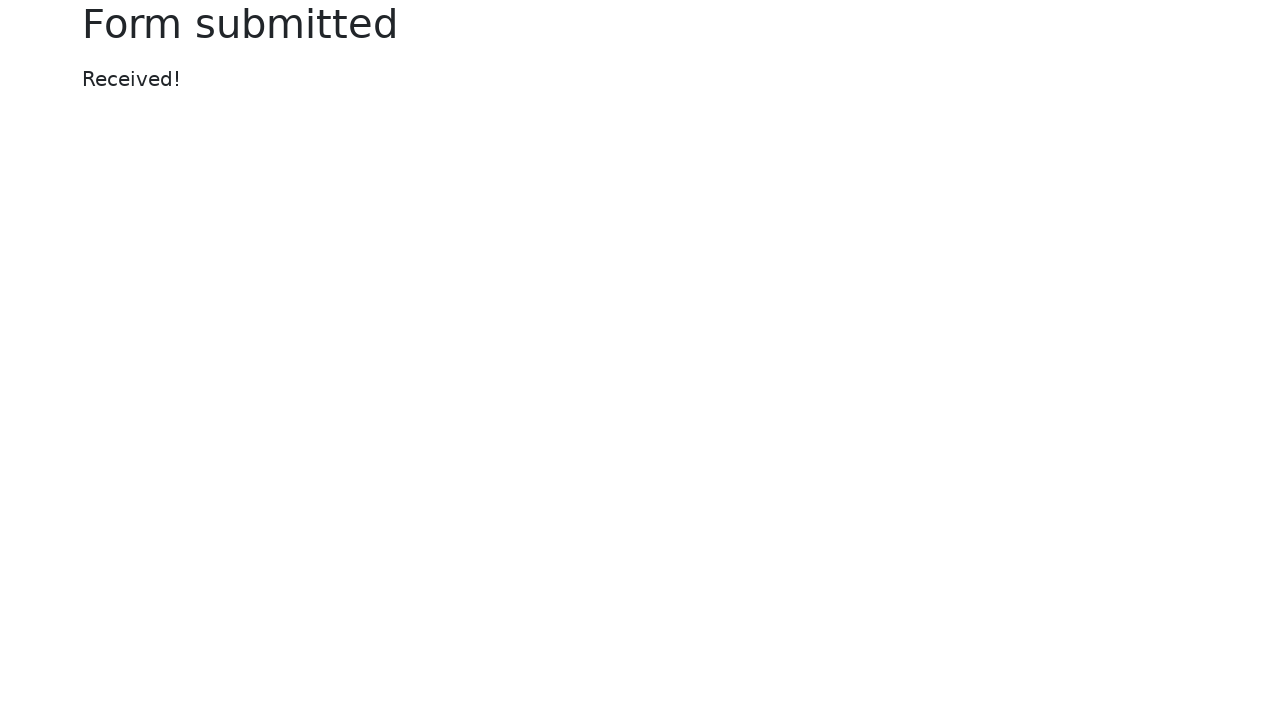